Tests a form submission by filling in name, email, and address fields, then clicking submit

Starting URL: https://demoqa.com/text-box

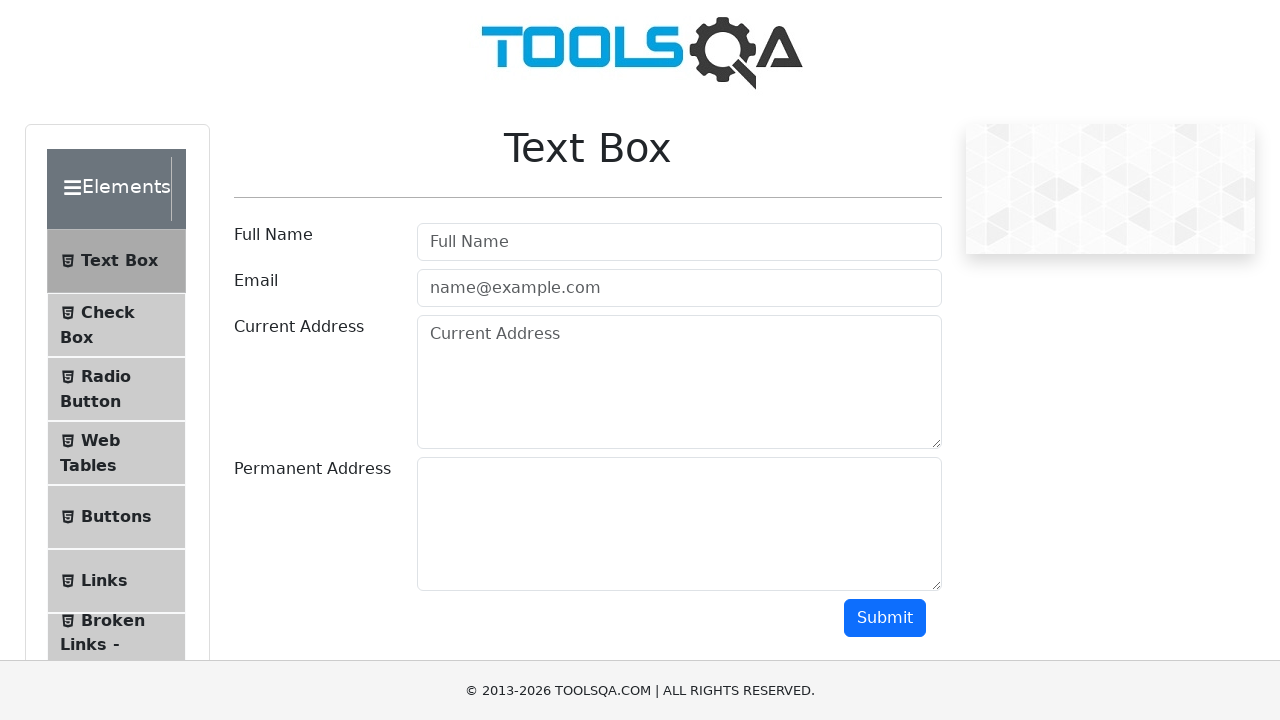

Filled name field with 'John Smith' on #userName
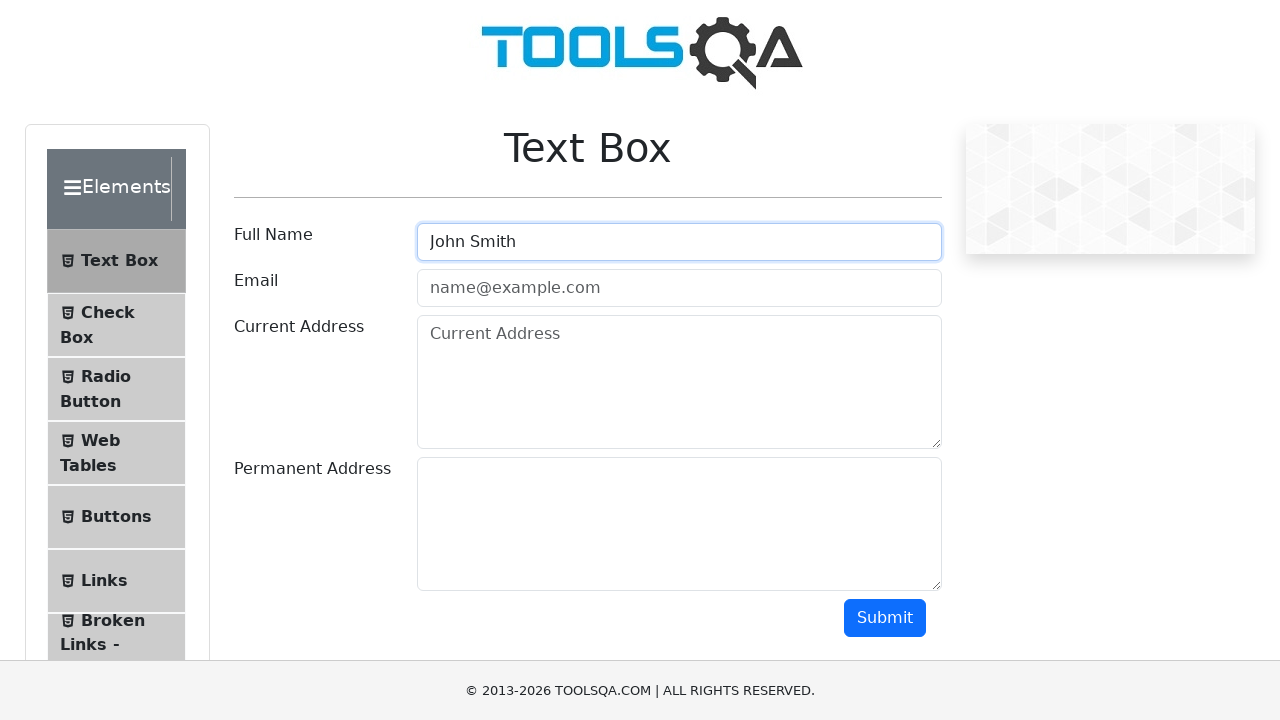

Filled email field with 'john.smith@example.com' on #userEmail
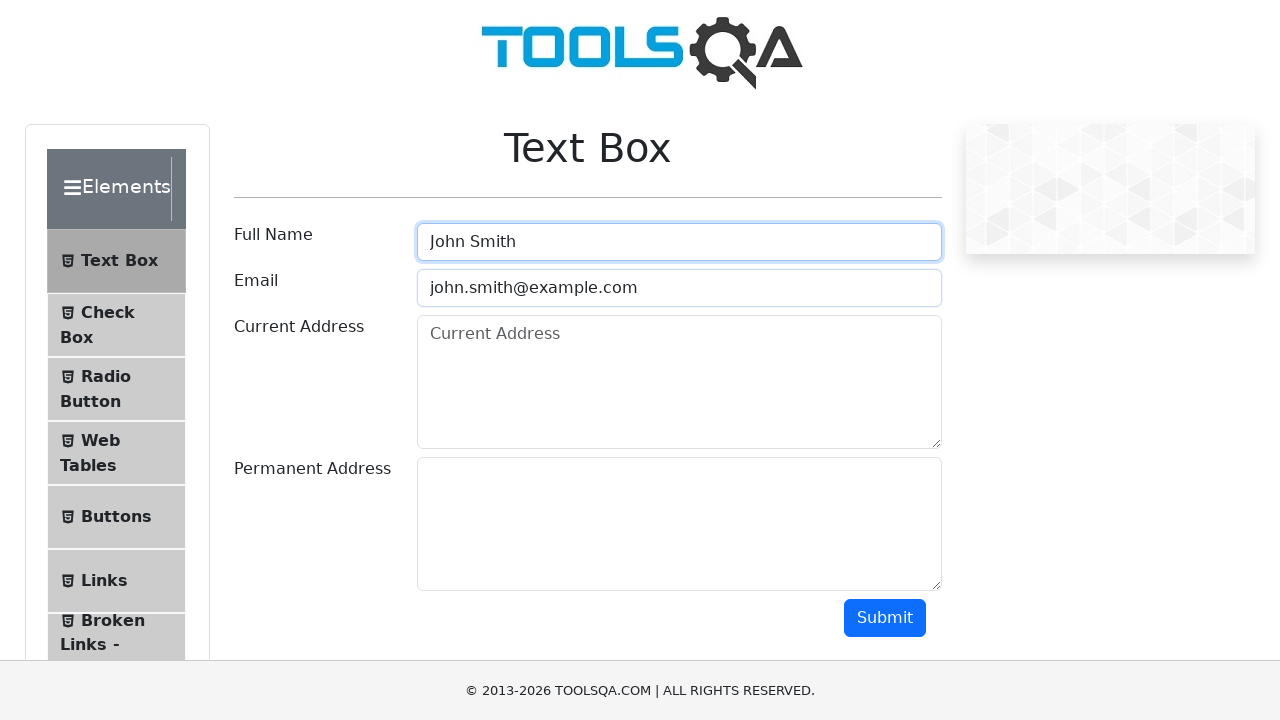

Filled current address field with '123 Main Street, New York, NY 10001' on #currentAddress
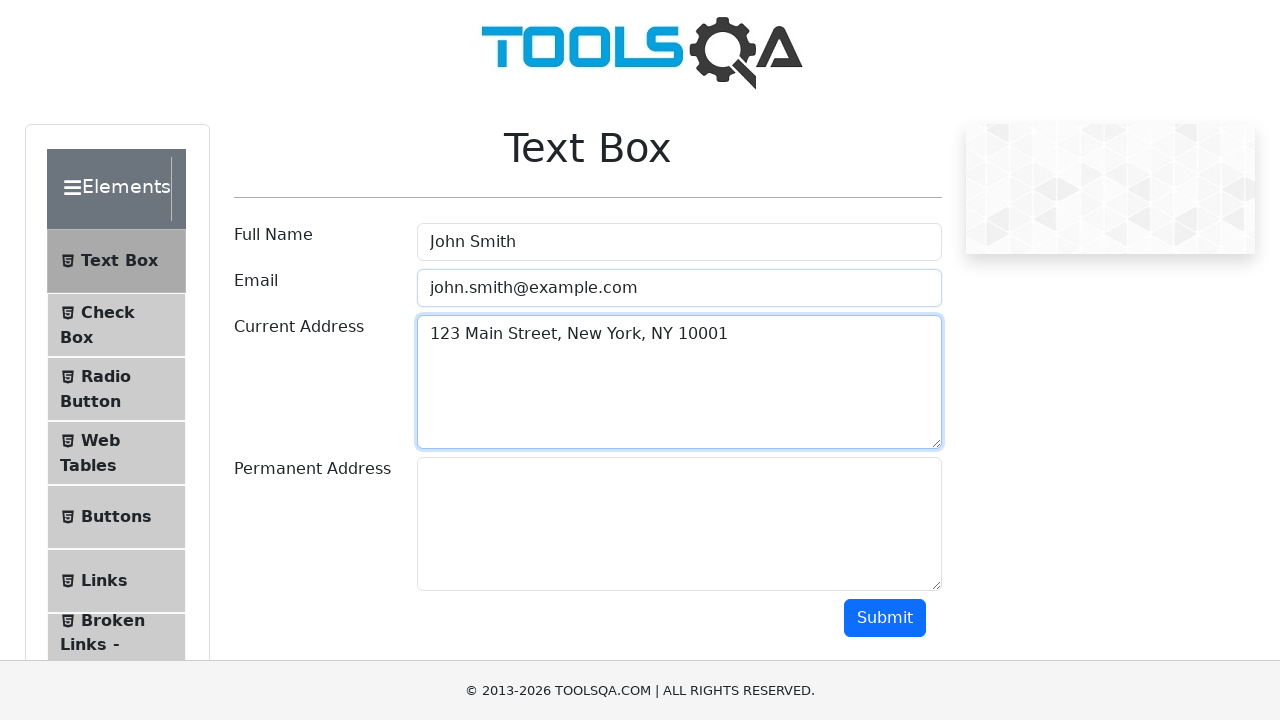

Filled permanent address field with '456 Oak Avenue, Boston, MA 02134' on #permanentAddress
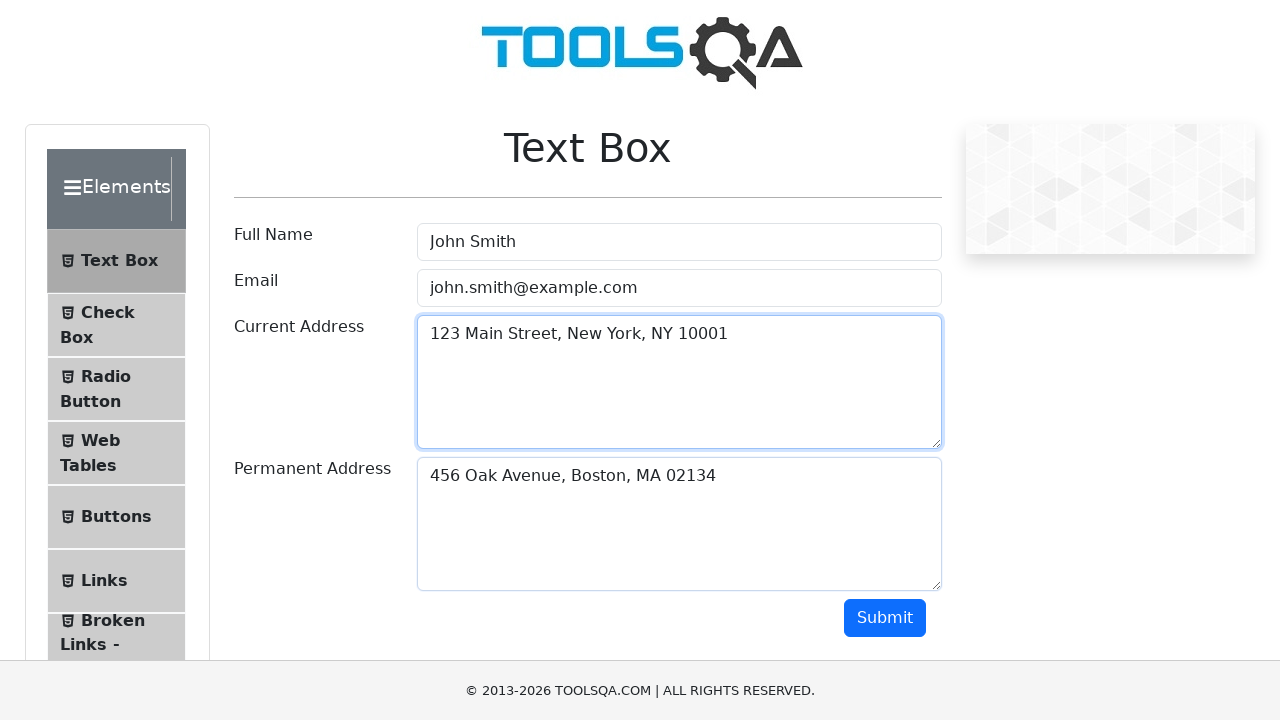

Clicked submit button to submit form at (885, 618) on #submit
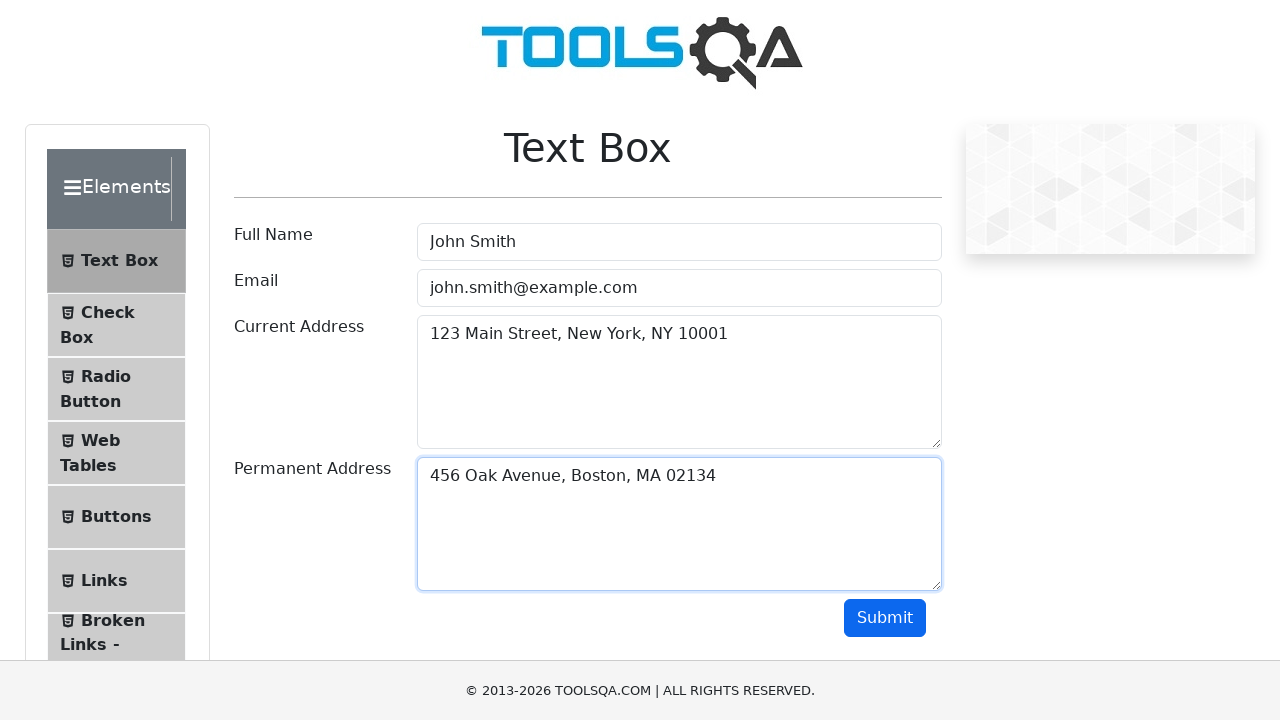

Waited 1 second for form submission to complete
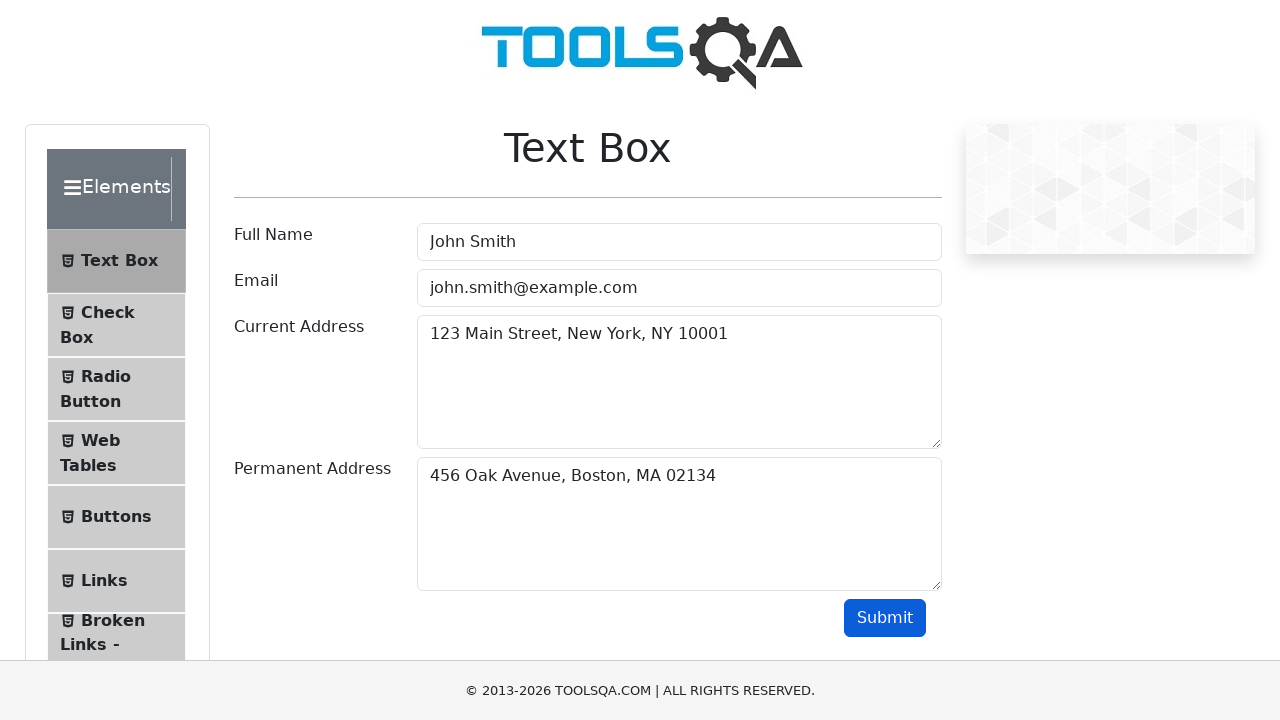

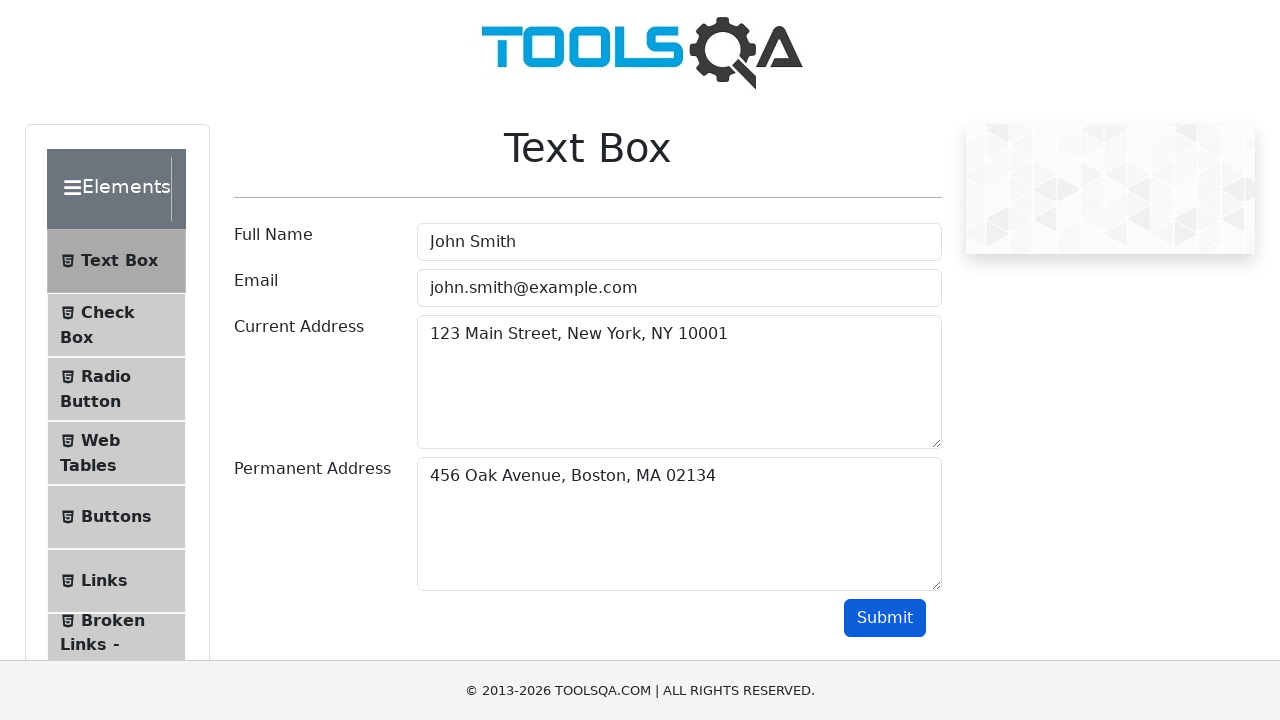